Tests prompt alert functionality by clicking a show button, entering text in the prompt alert, and accepting it

Starting URL: https://www.leafground.com/alert.xhtml

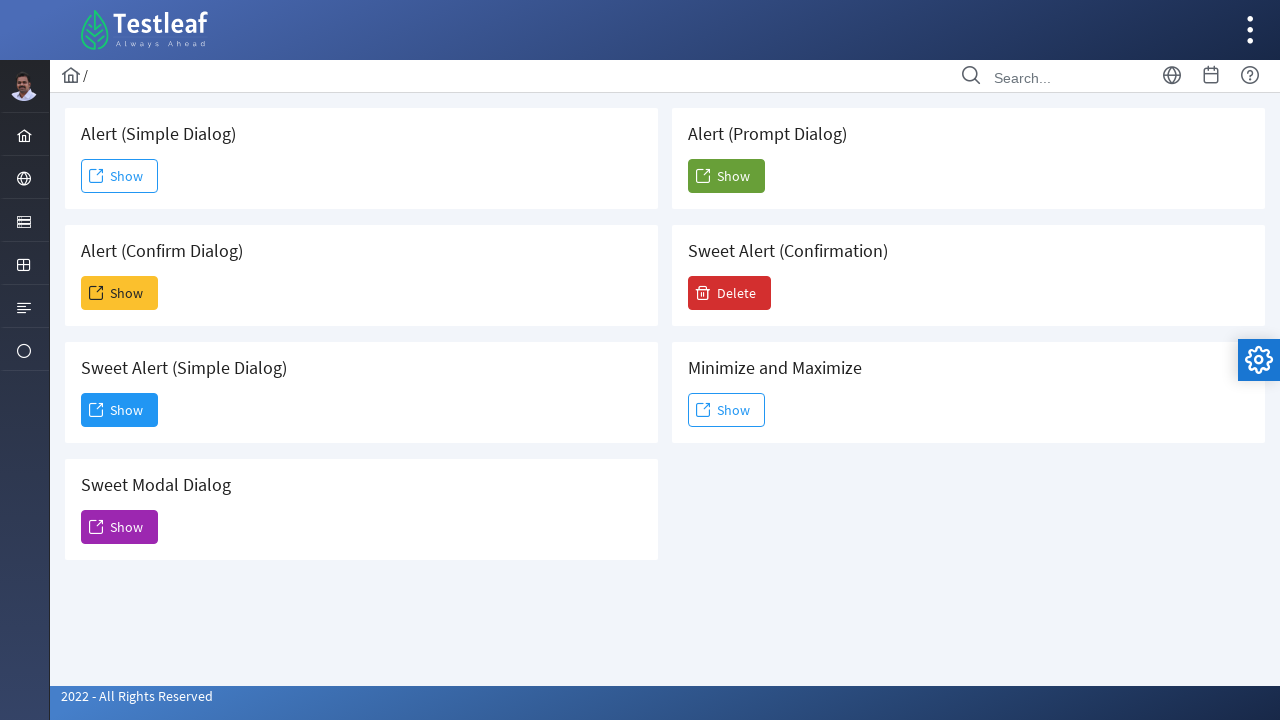

Clicked the 5th Show button to trigger prompt alert at (726, 176) on (//span[text()='Show'])[5]
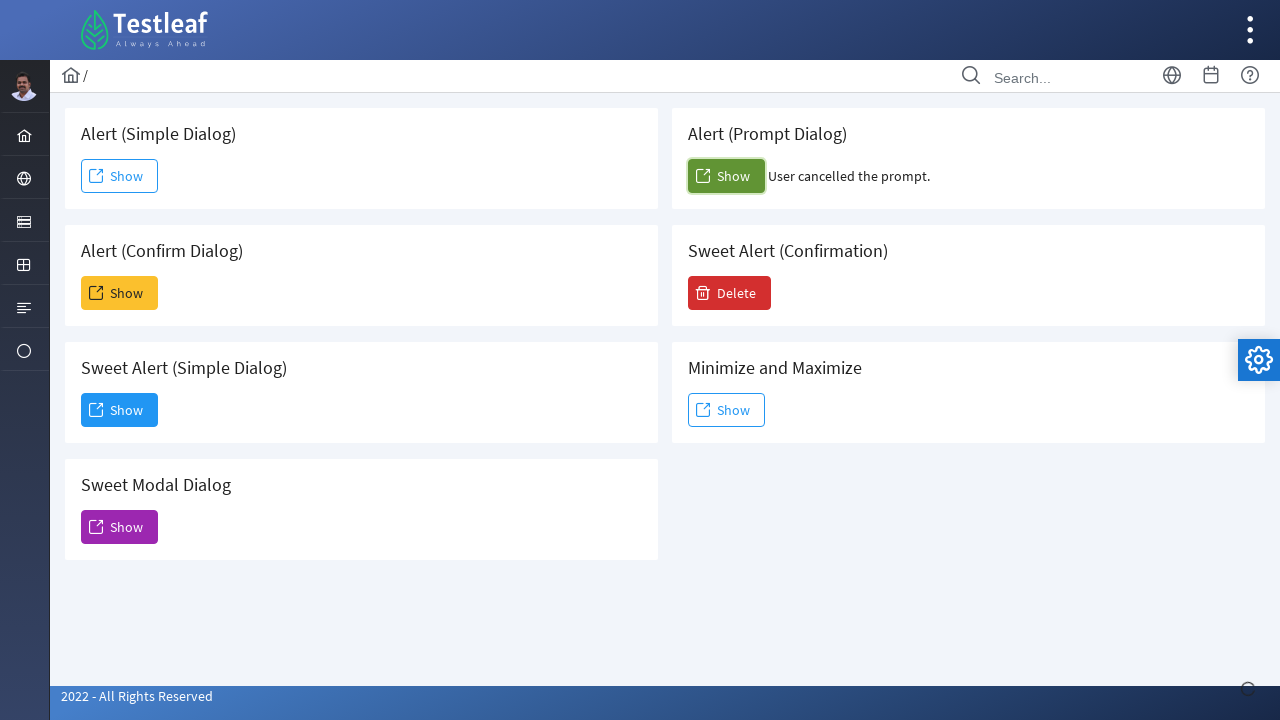

Set up dialog handler to accept prompt with text 'Vineeth Rajendran'
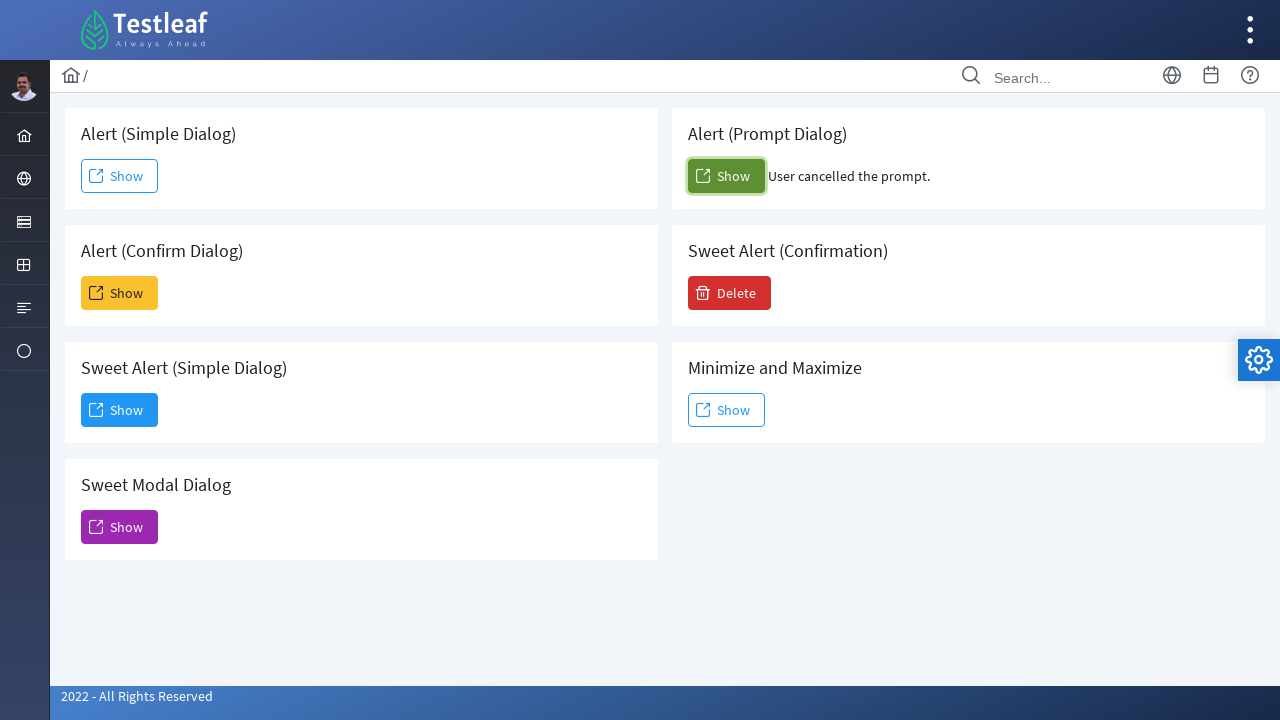

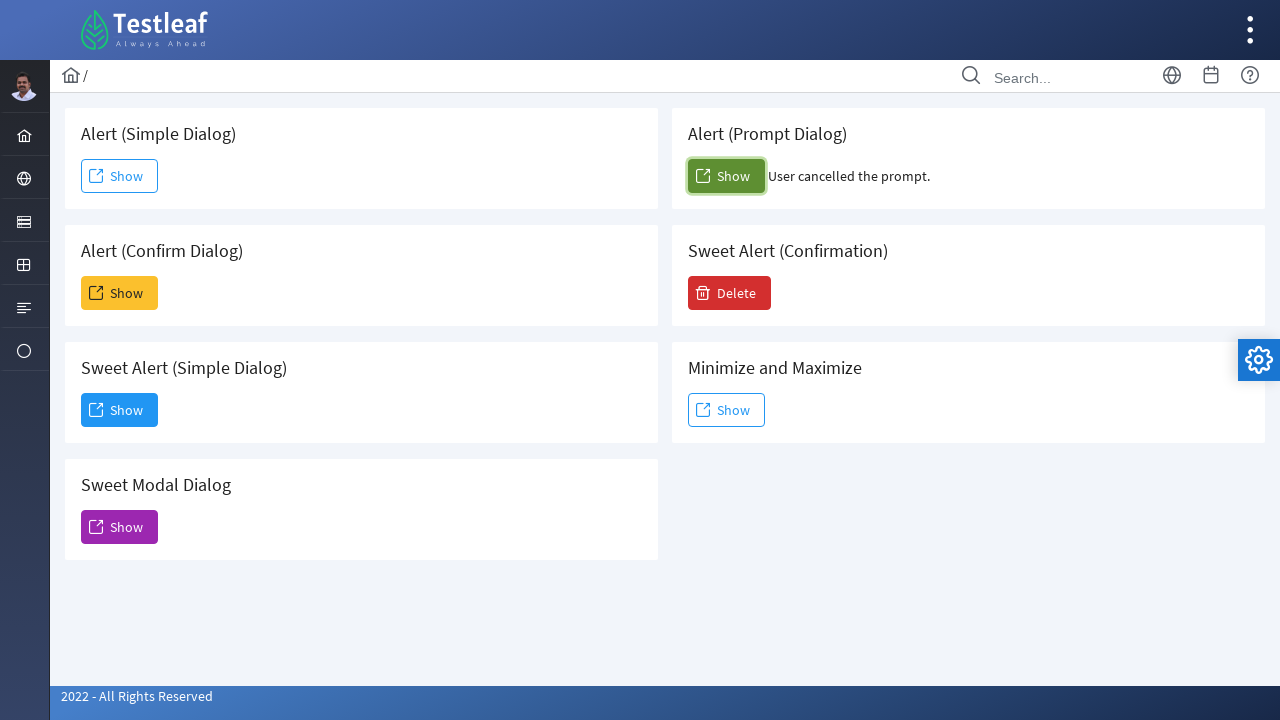